Tests that edits are saved when the edit field loses focus (blur event)

Starting URL: https://demo.playwright.dev/todomvc

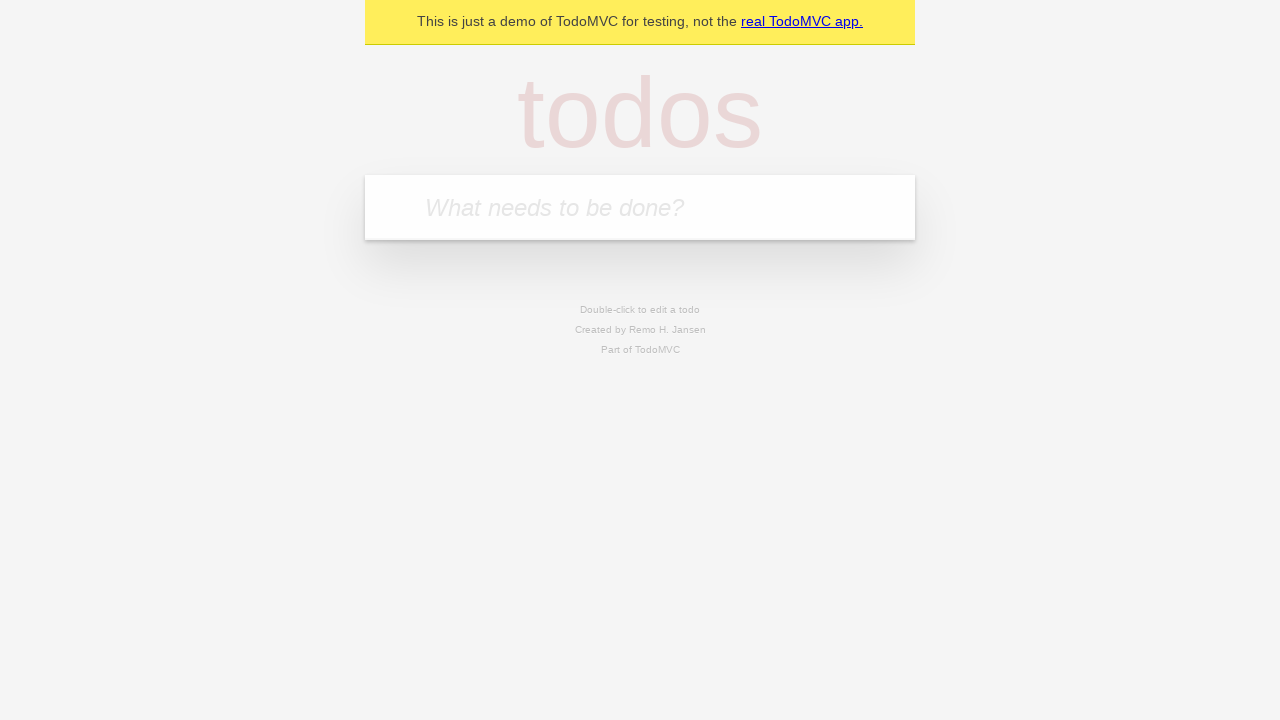

Filled new todo field with 'buy some cheese' on internal:attr=[placeholder="What needs to be done?"i]
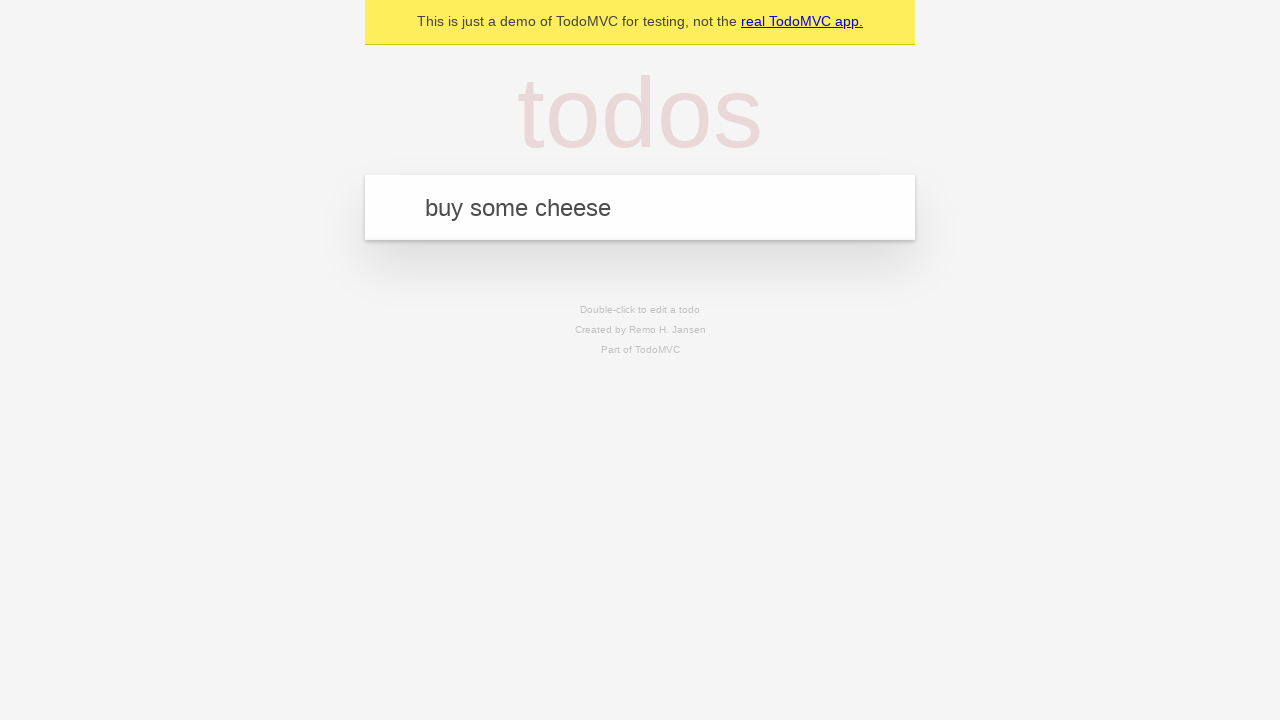

Pressed Enter to create todo: 'buy some cheese' on internal:attr=[placeholder="What needs to be done?"i]
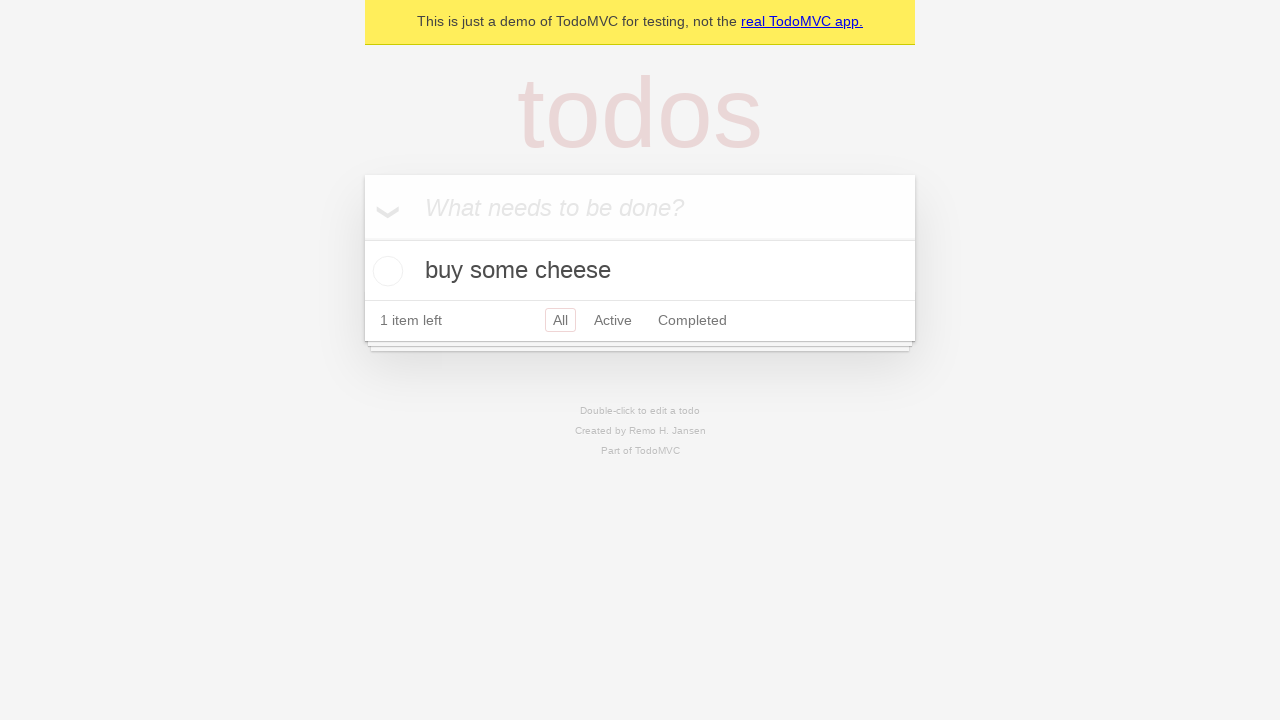

Filled new todo field with 'feed the cat' on internal:attr=[placeholder="What needs to be done?"i]
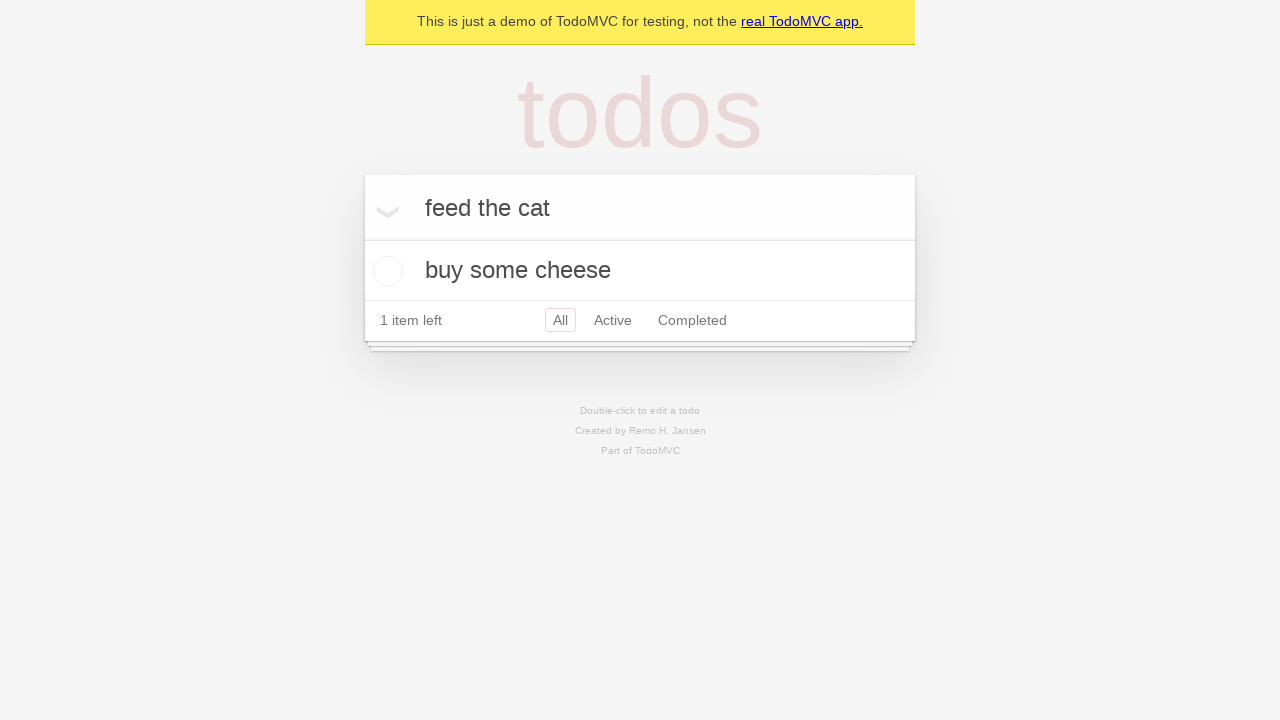

Pressed Enter to create todo: 'feed the cat' on internal:attr=[placeholder="What needs to be done?"i]
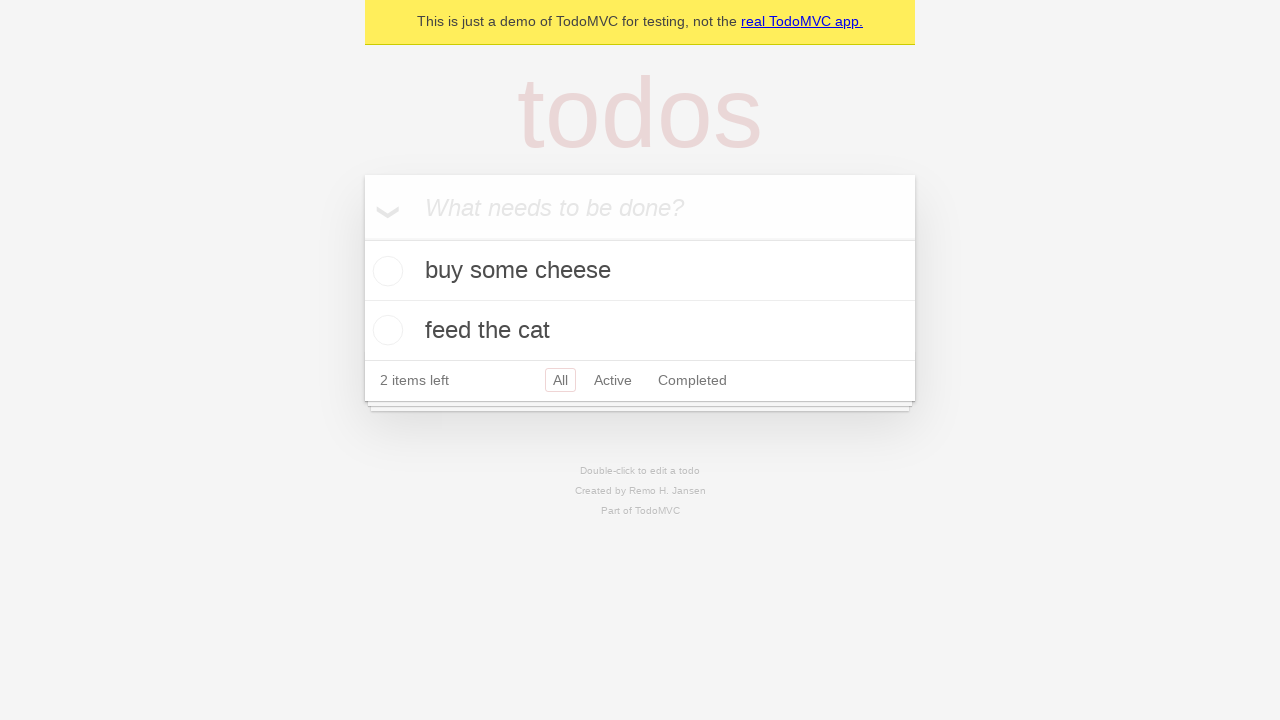

Filled new todo field with 'book a doctors appointment' on internal:attr=[placeholder="What needs to be done?"i]
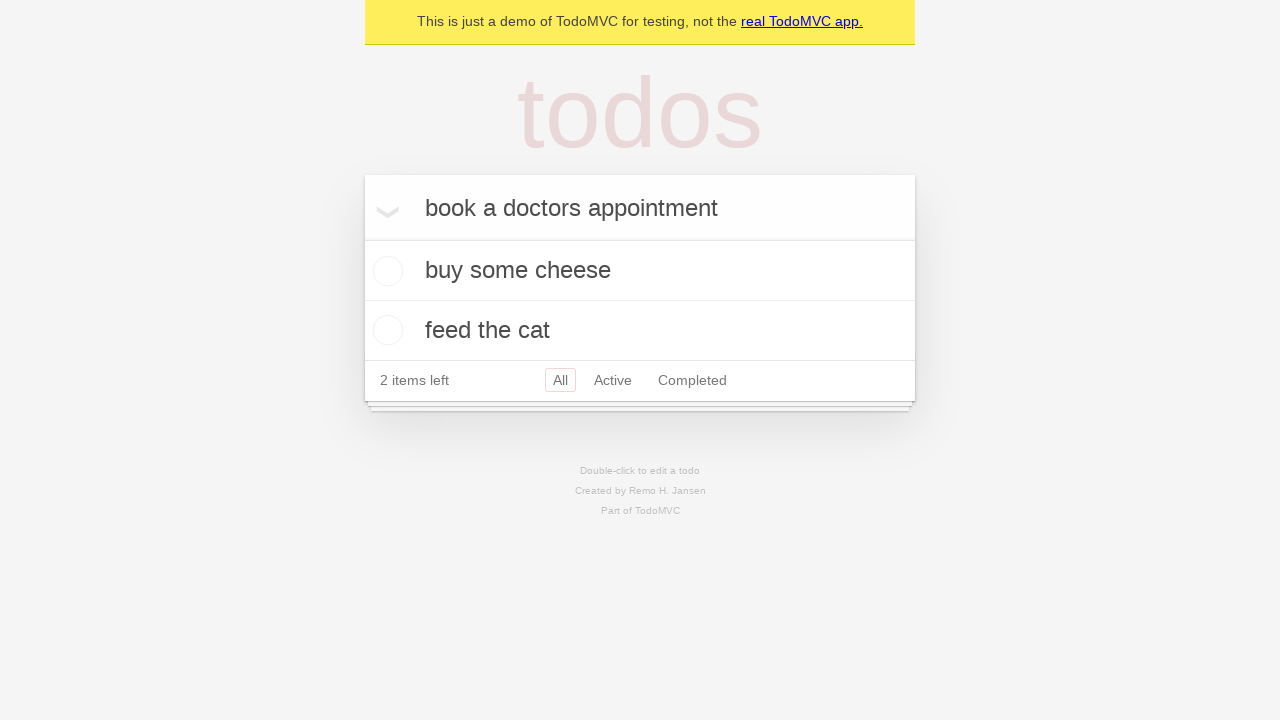

Pressed Enter to create todo: 'book a doctors appointment' on internal:attr=[placeholder="What needs to be done?"i]
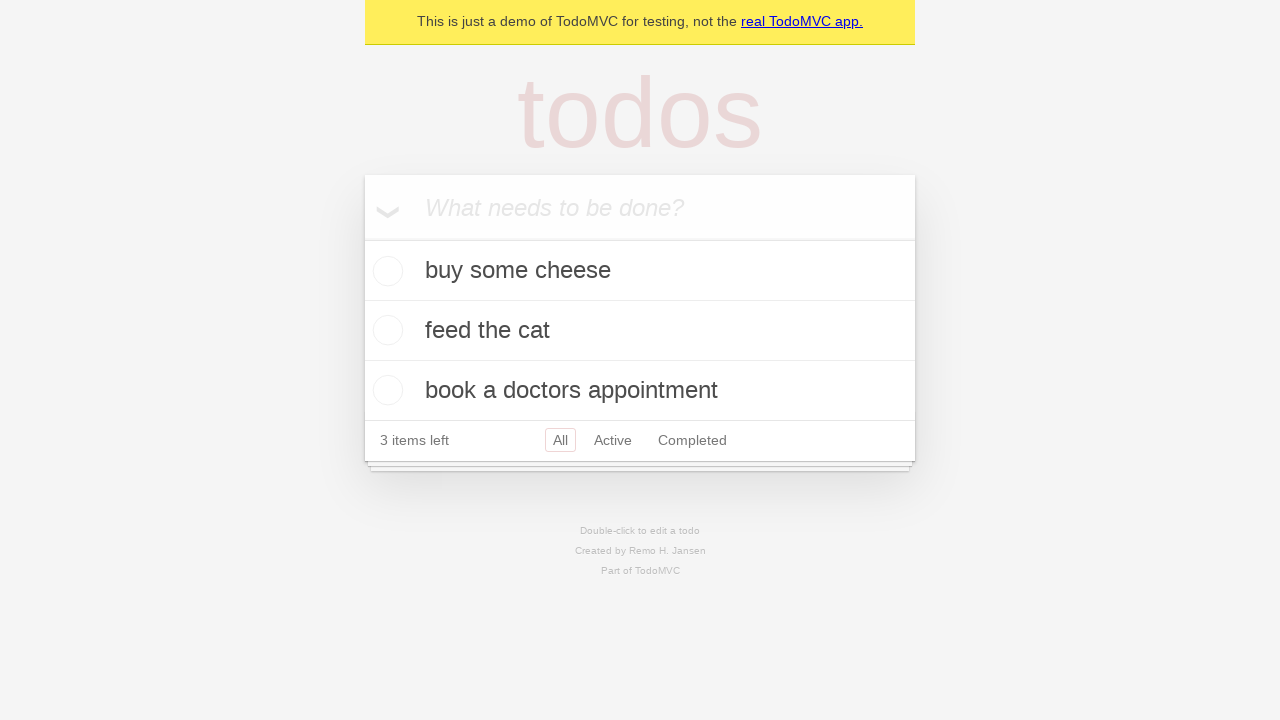

Waited for 3 todo items to be created
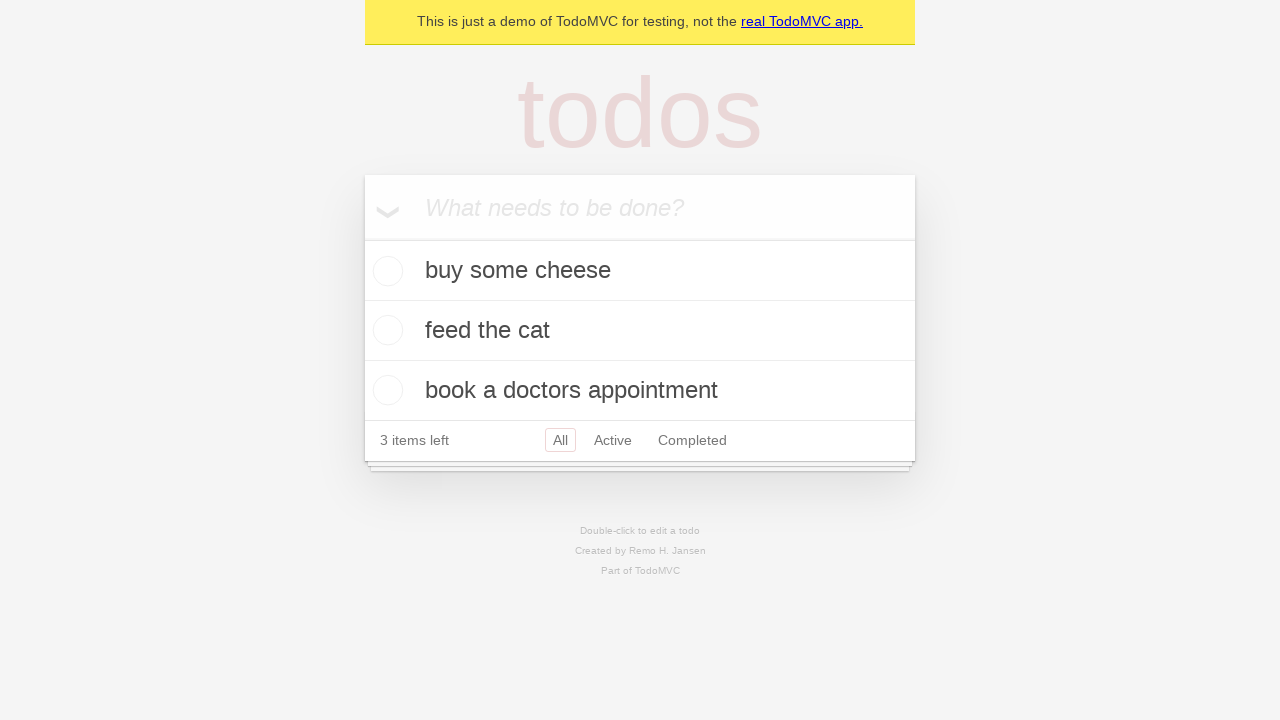

Double-clicked the second todo item to enter edit mode at (640, 331) on internal:testid=[data-testid="todo-item"s] >> nth=1
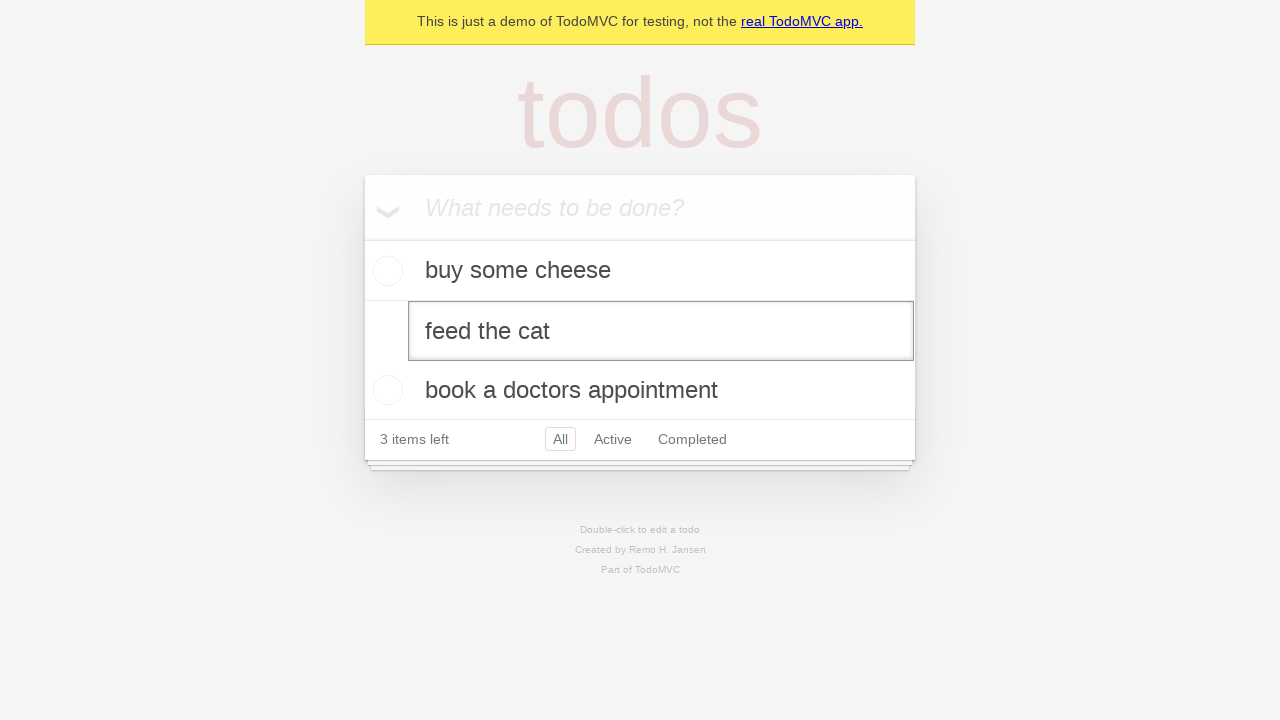

Filled edit field with 'buy some sausages' on internal:testid=[data-testid="todo-item"s] >> nth=1 >> internal:role=textbox[nam
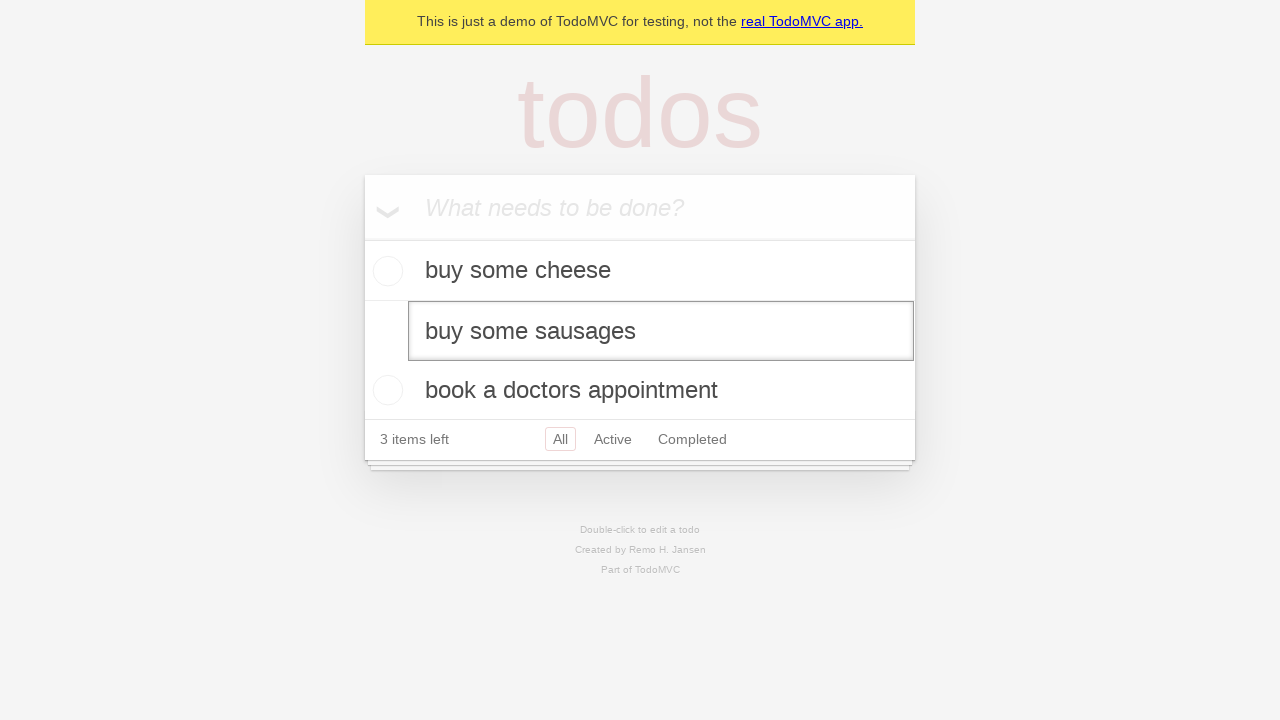

Triggered blur event on edit field to save changes
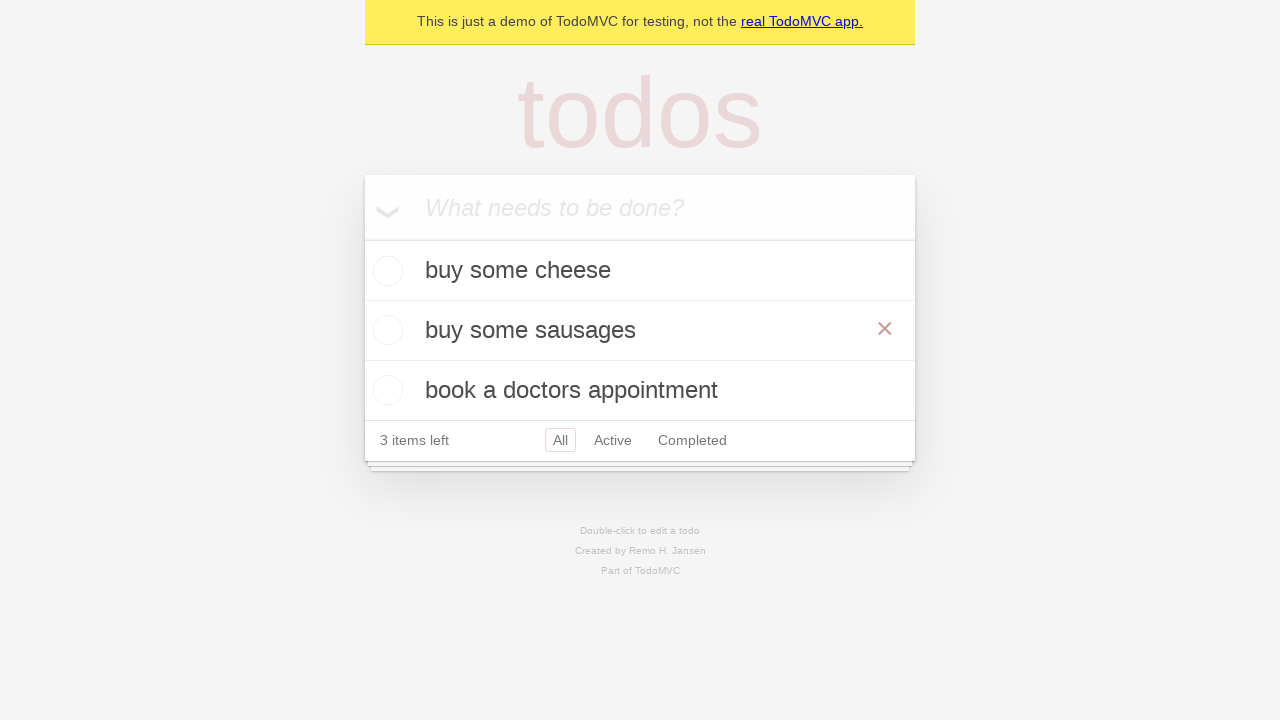

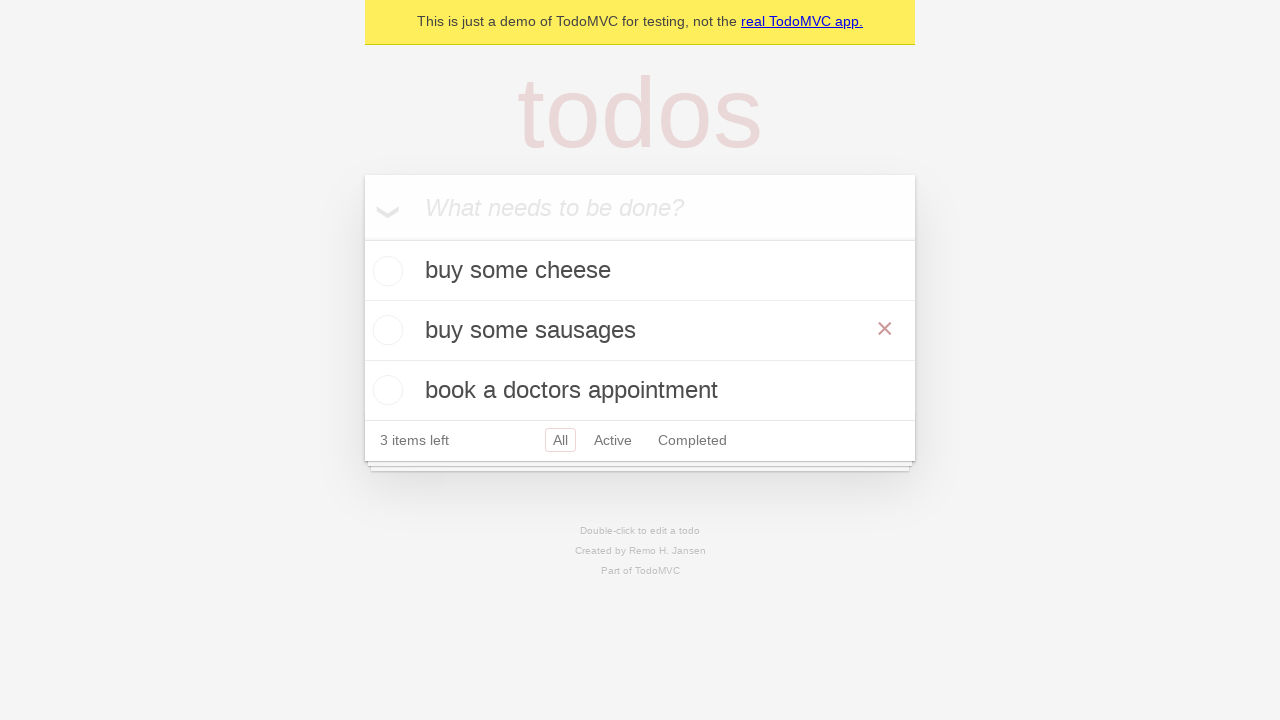